Automates a math challenge form by reading a value from an element's attribute, calculating a result using logarithm and sine functions, filling in the answer, checking required checkboxes, and submitting the form.

Starting URL: http://suninjuly.github.io/get_attribute.html

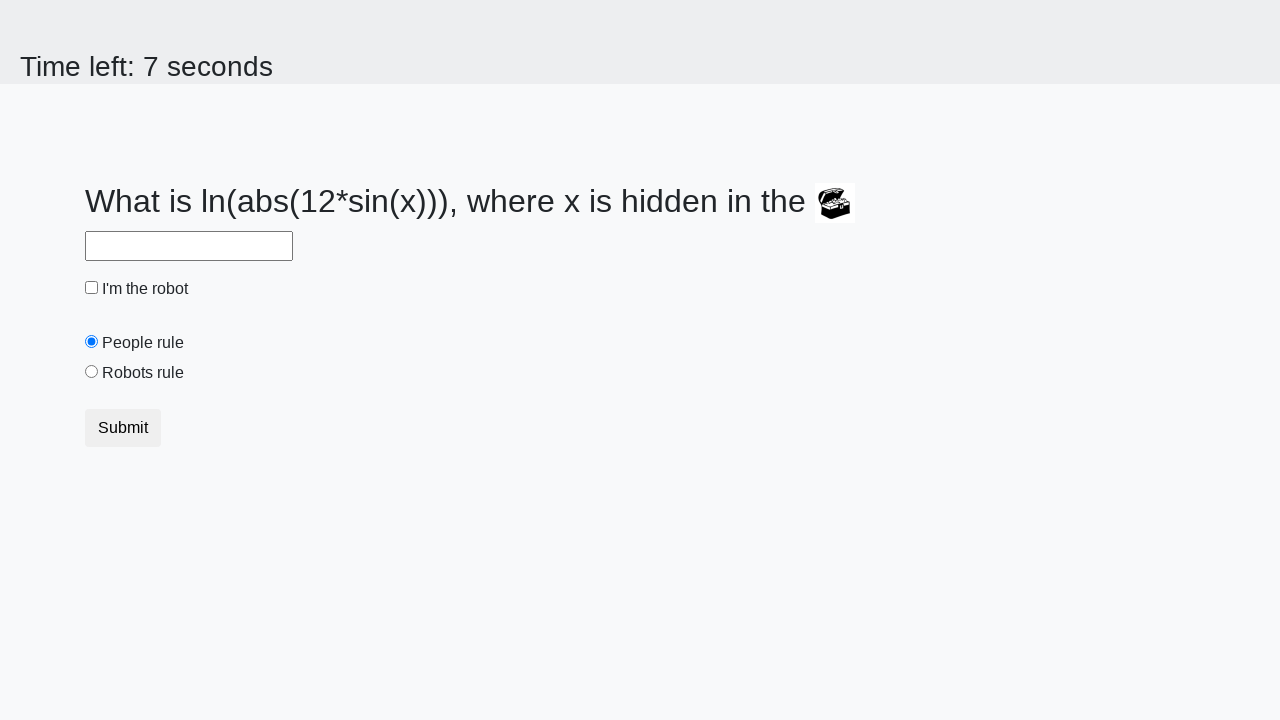

Located the treasure element with ID 'treasure'
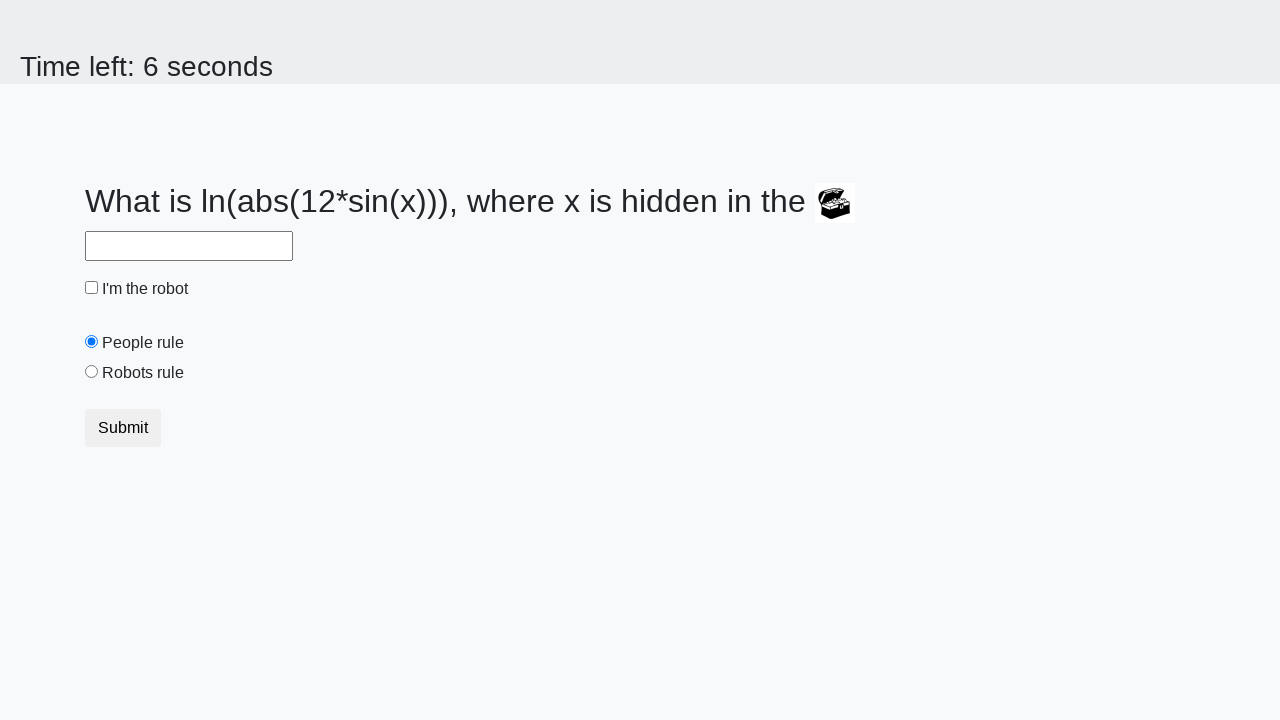

Retrieved 'valuex' attribute value: 428
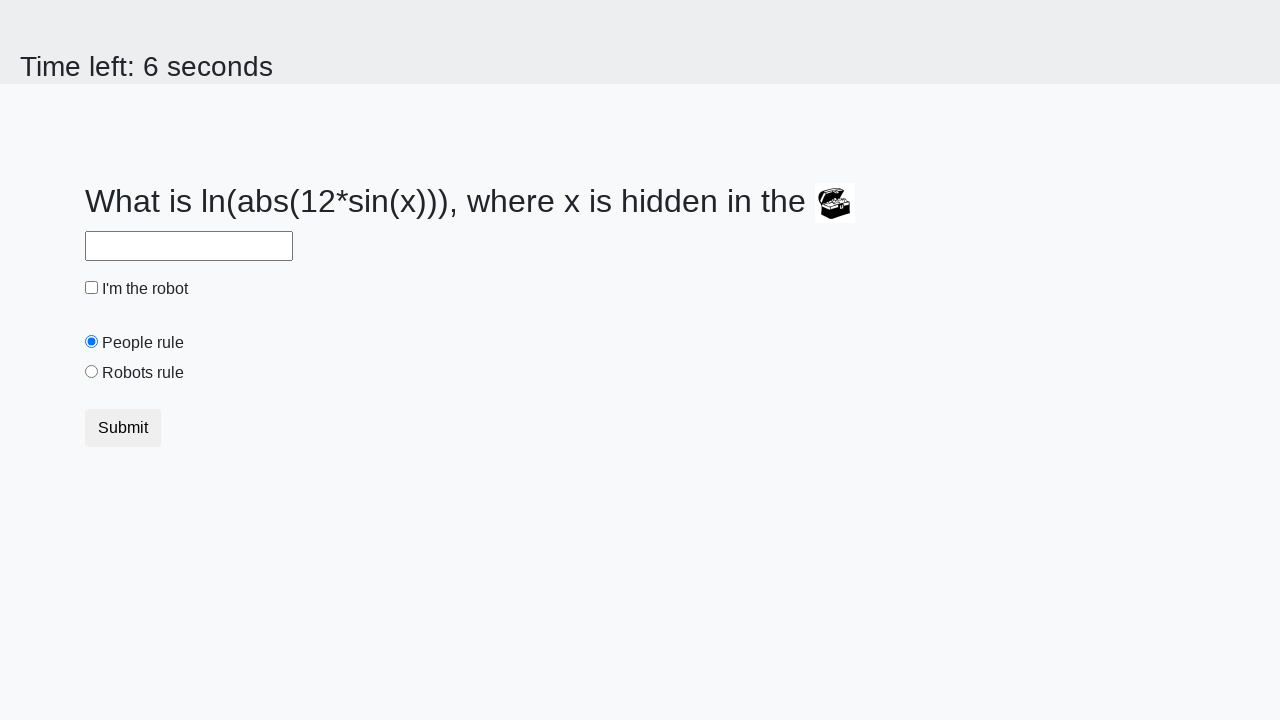

Calculated answer using logarithm and sine functions: 2.094518533424069
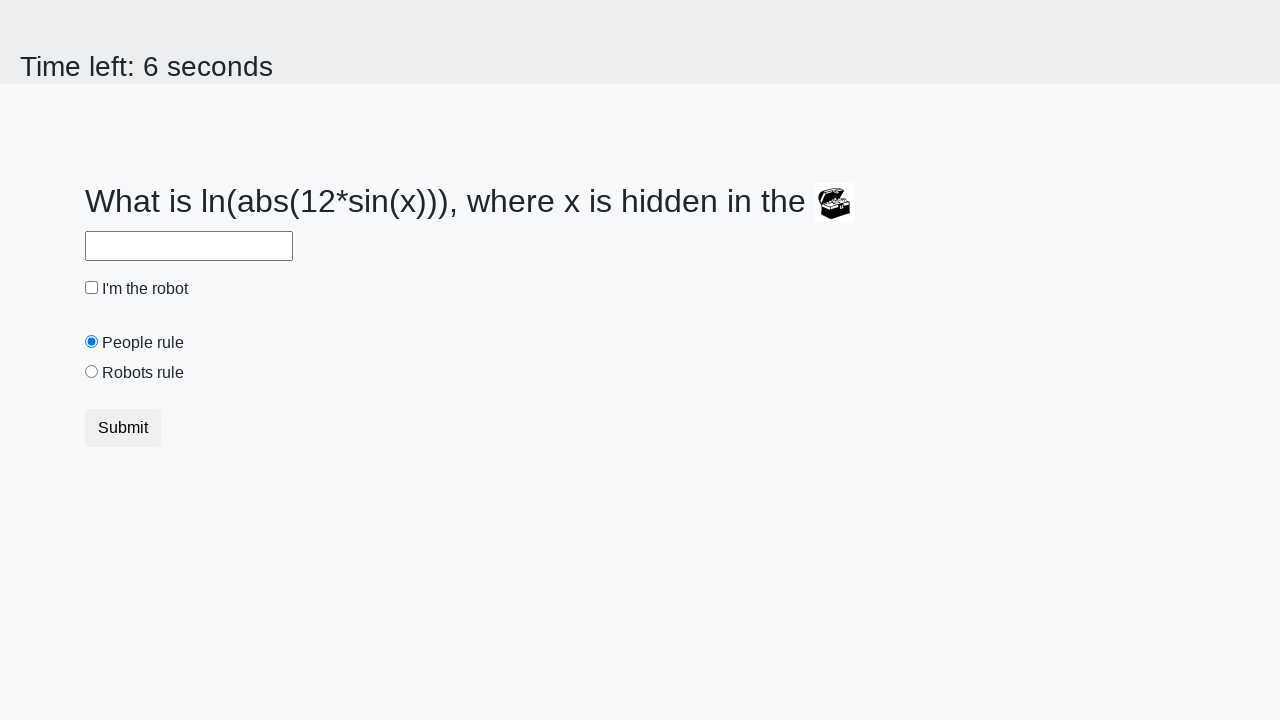

Filled answer field with calculated value: 2.094518533424069 on #answer
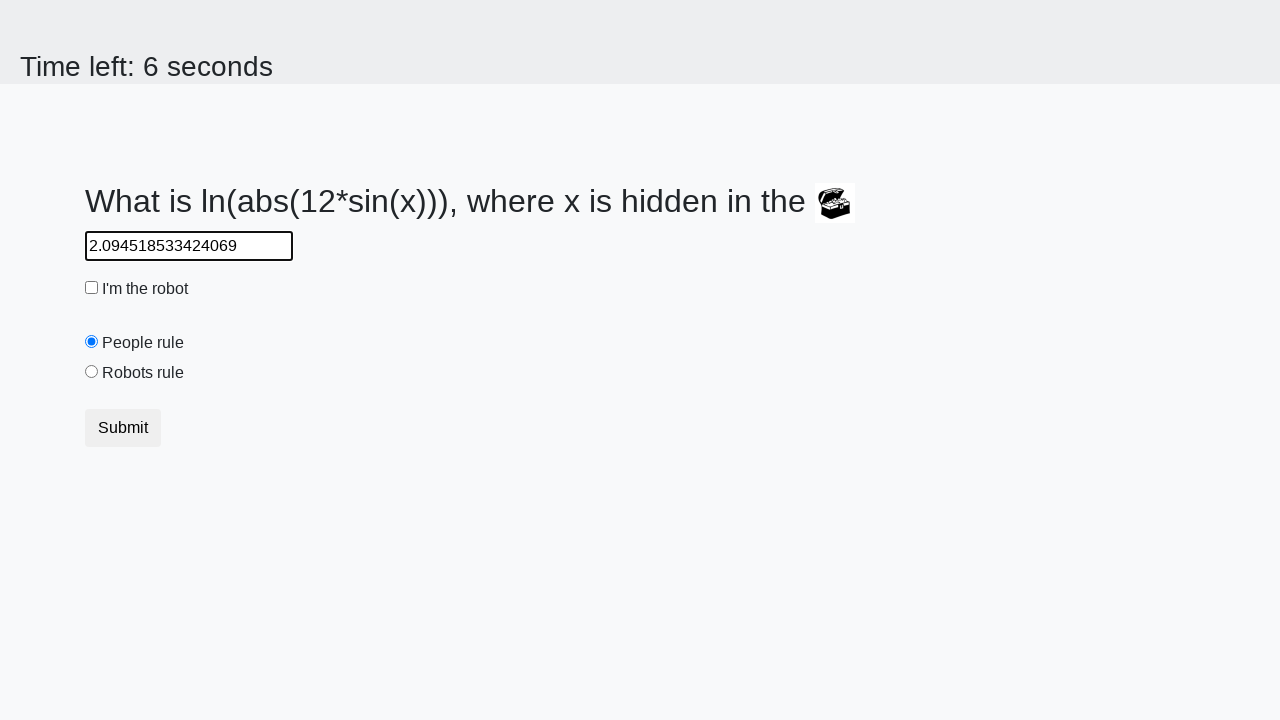

Checked the robot checkbox at (92, 288) on #robotCheckbox
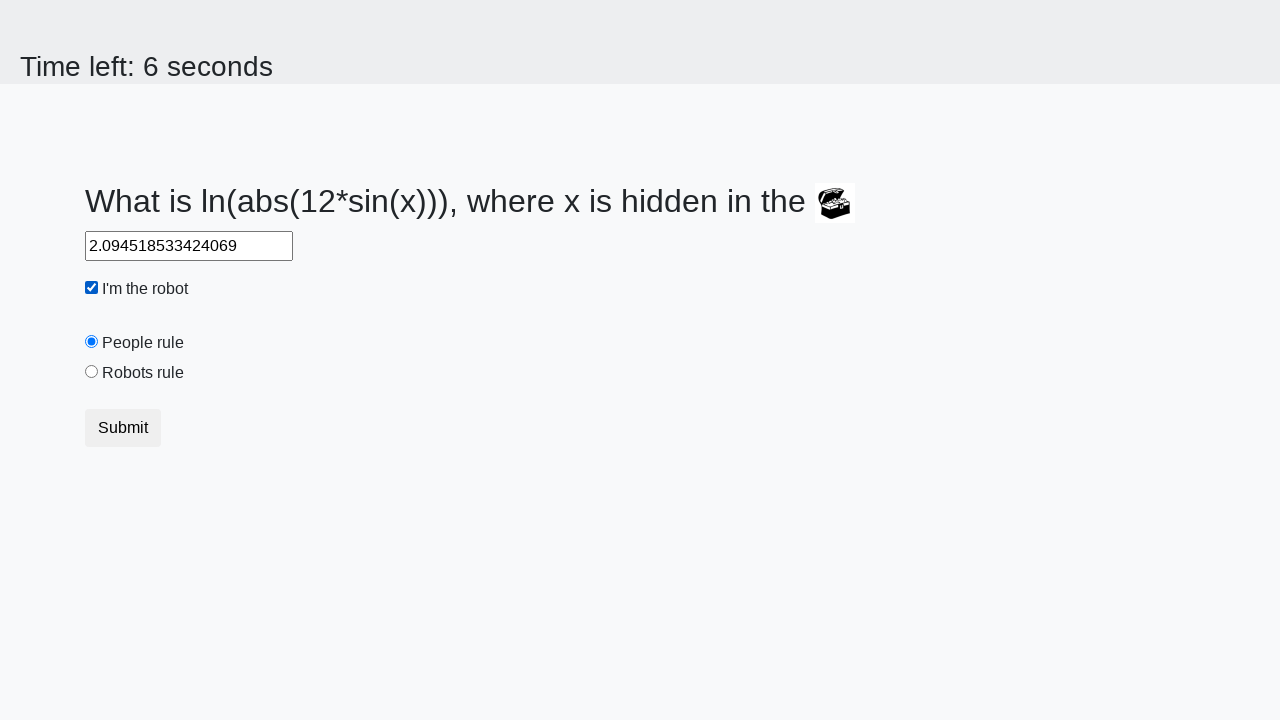

Checked the robots rule checkbox at (92, 372) on #robotsRule
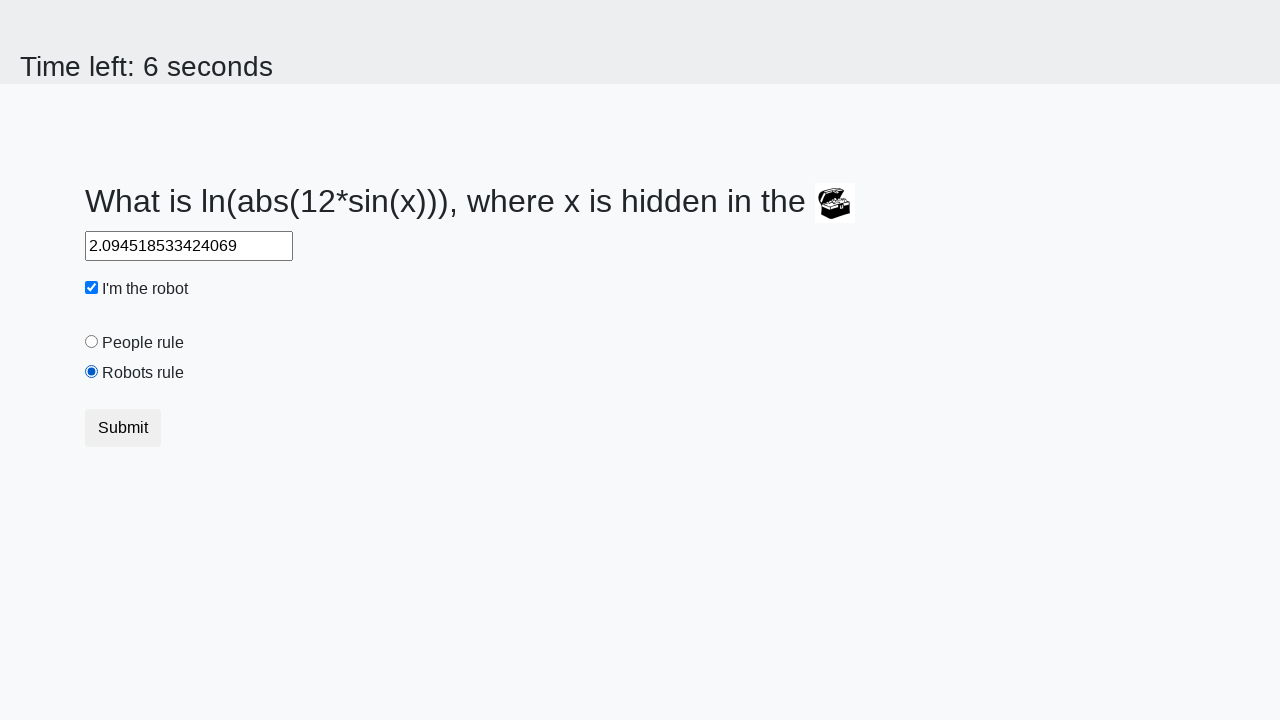

Clicked the submit button to submit the form at (123, 428) on .btn
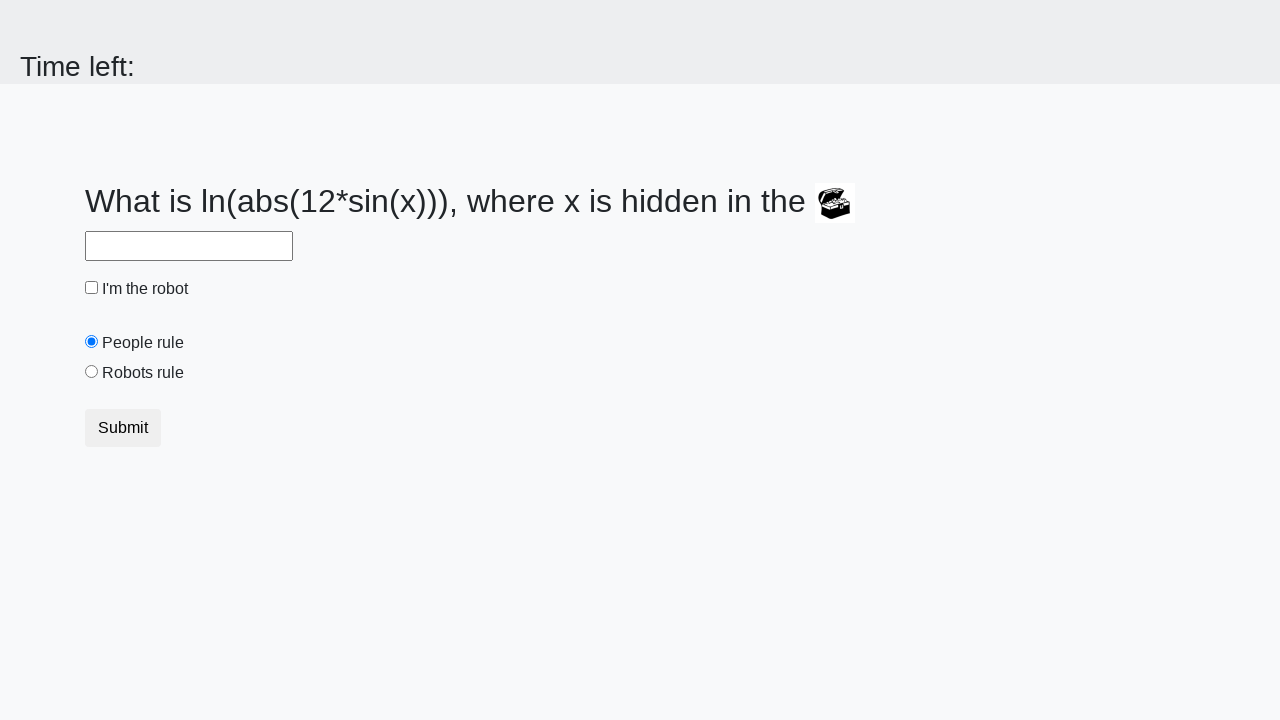

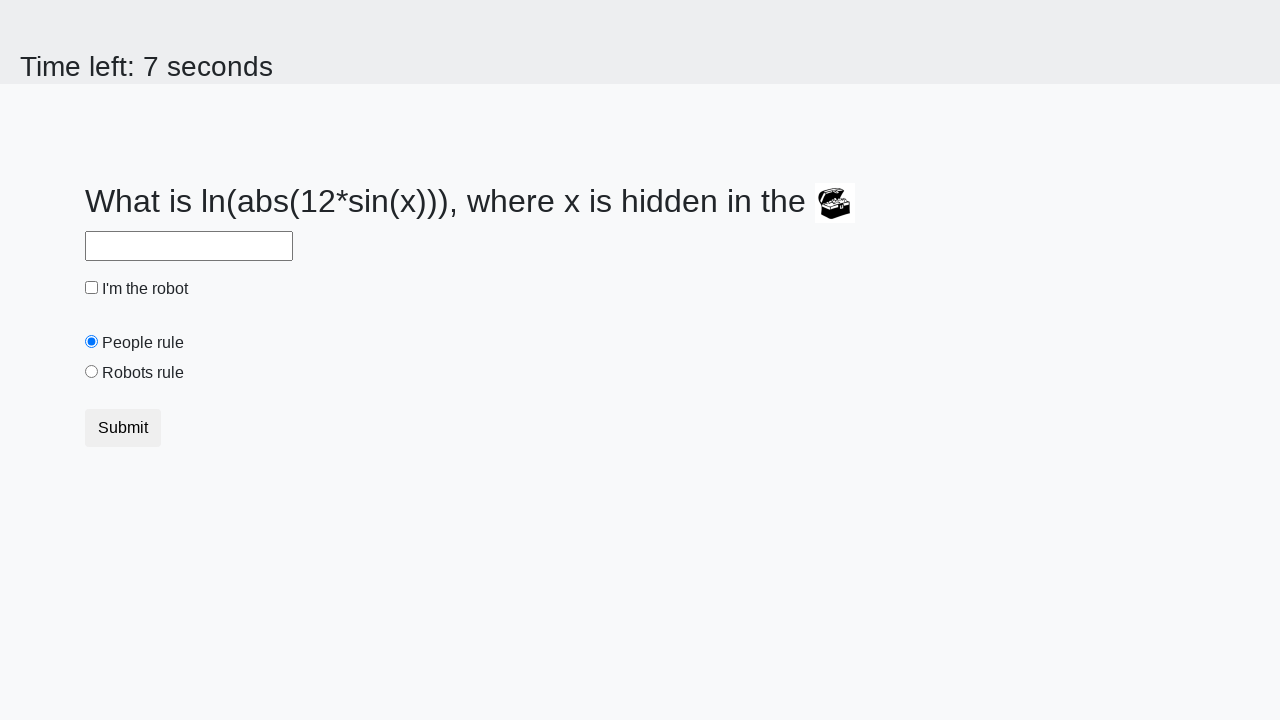